Tests autocomplete suggestion functionality by typing partial text and selecting a suggestion from the dropdown

Starting URL: https://www.rahulshettyacademy.com/AutomationPractice/

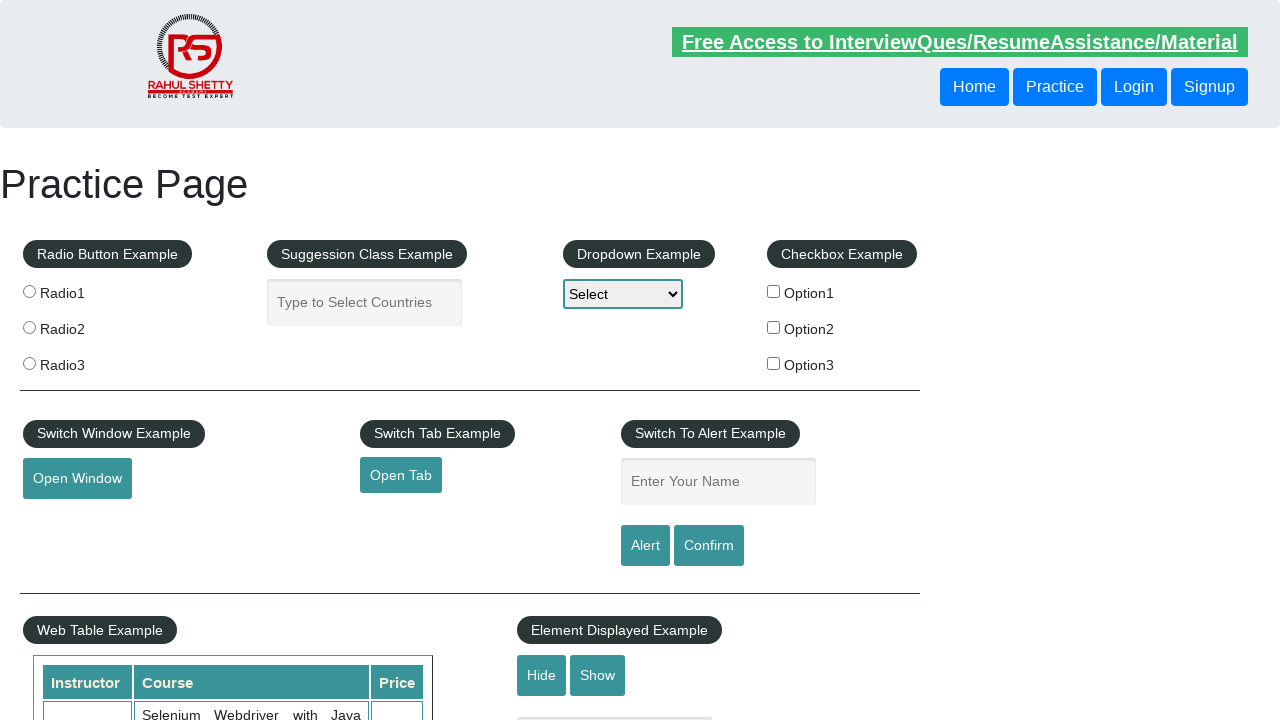

Filled autocomplete field with 'Ind' to trigger suggestions on #autocomplete
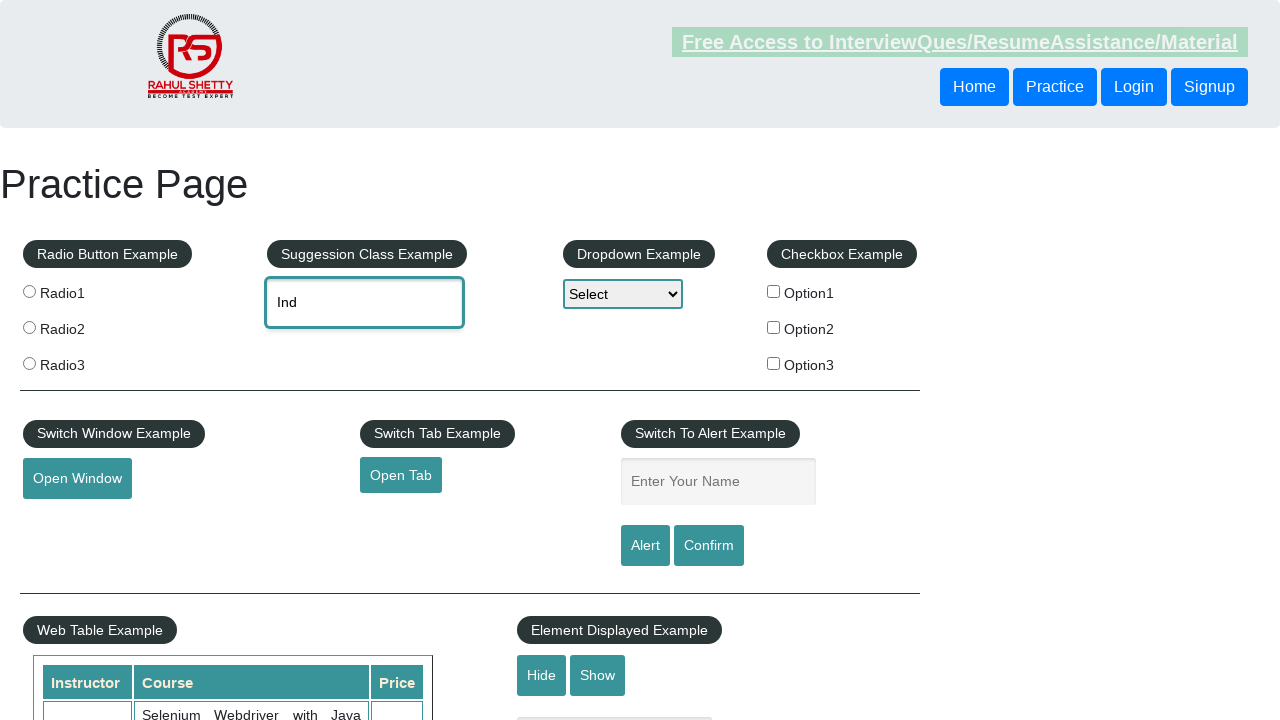

Waited for 'India' suggestion to appear in dropdown
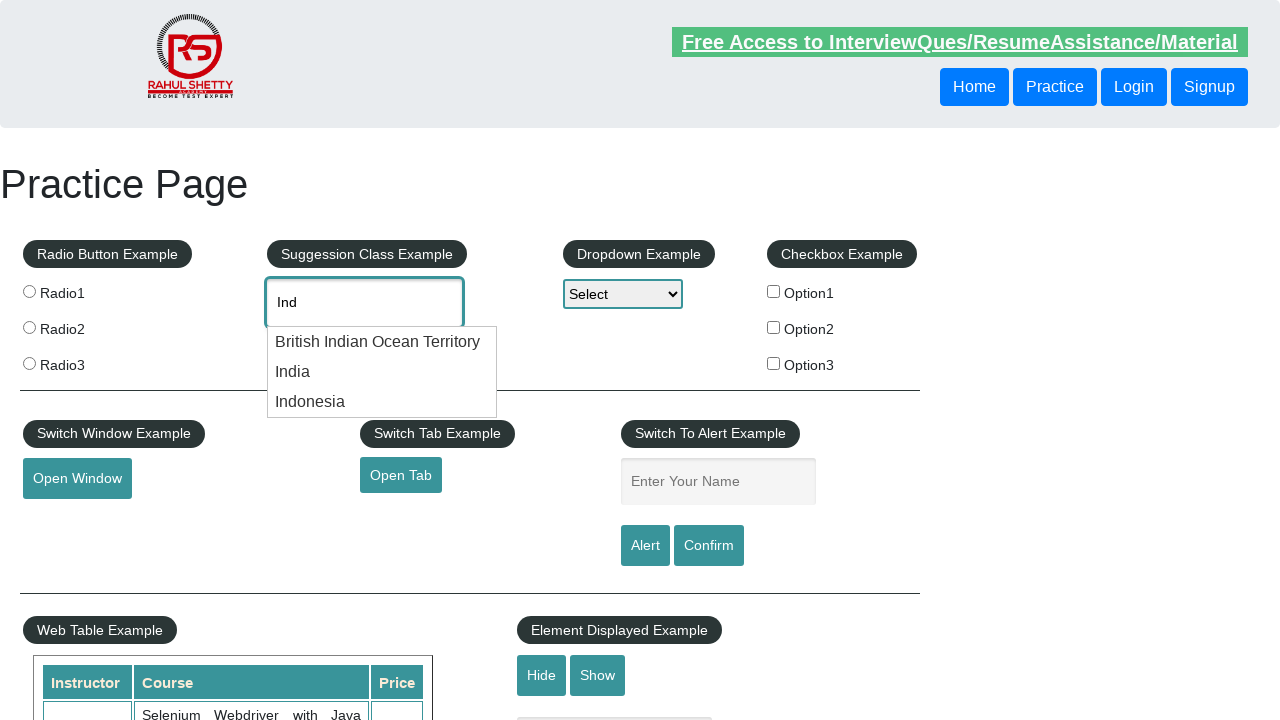

Clicked on 'India' suggestion from the dropdown at (382, 372) on xpath=//div[contains(@class, 'ui-menu-item-wrapper') and text()='India']
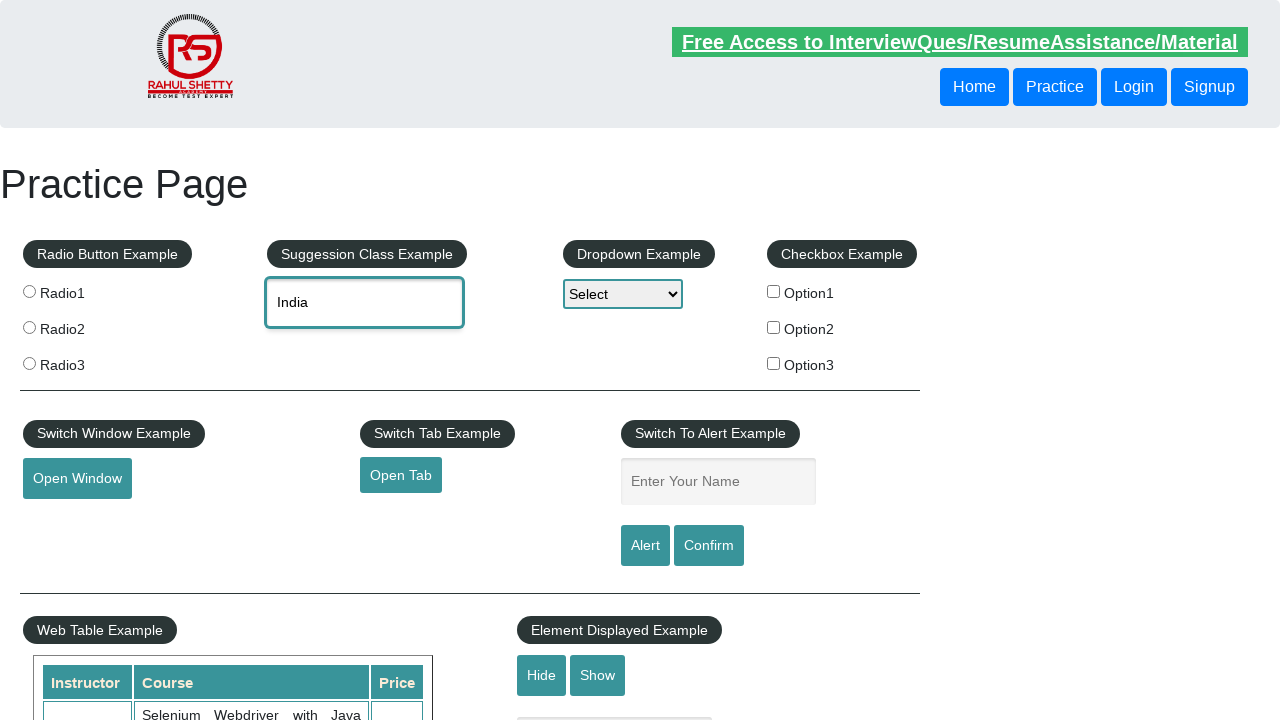

Retrieved selected value from autocomplete field
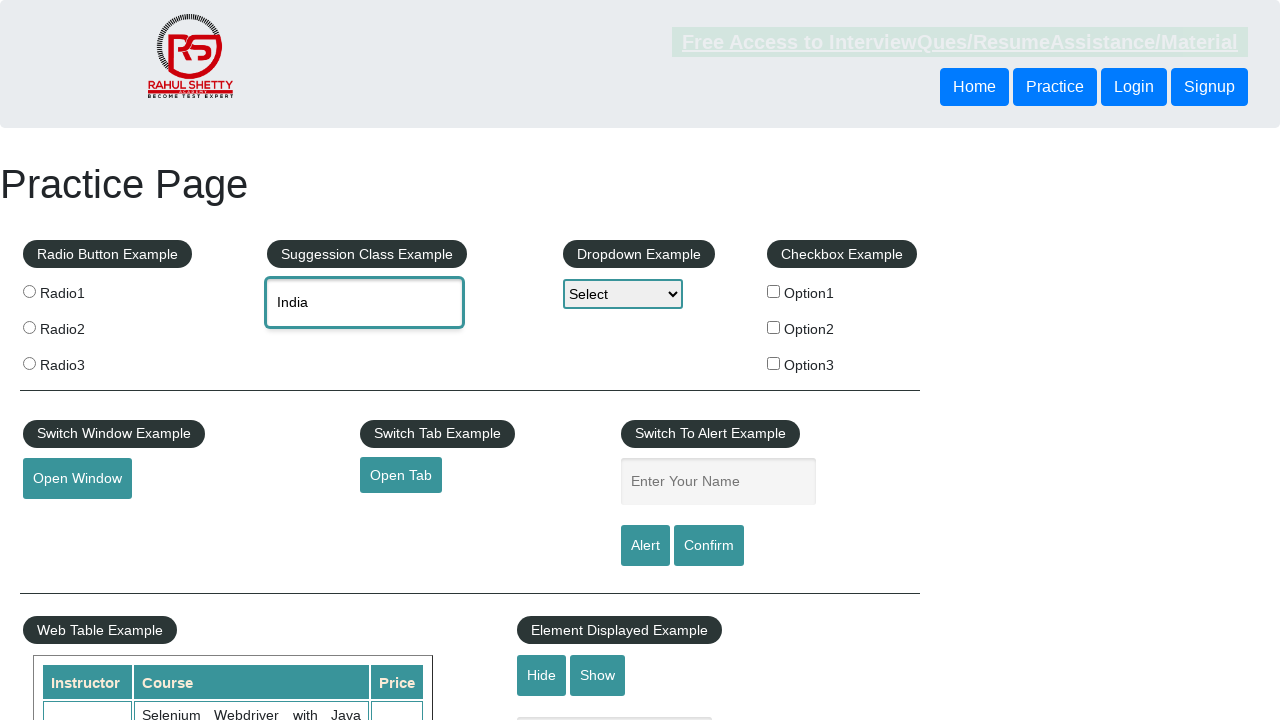

Verified that 'India' was correctly selected in the autocomplete field
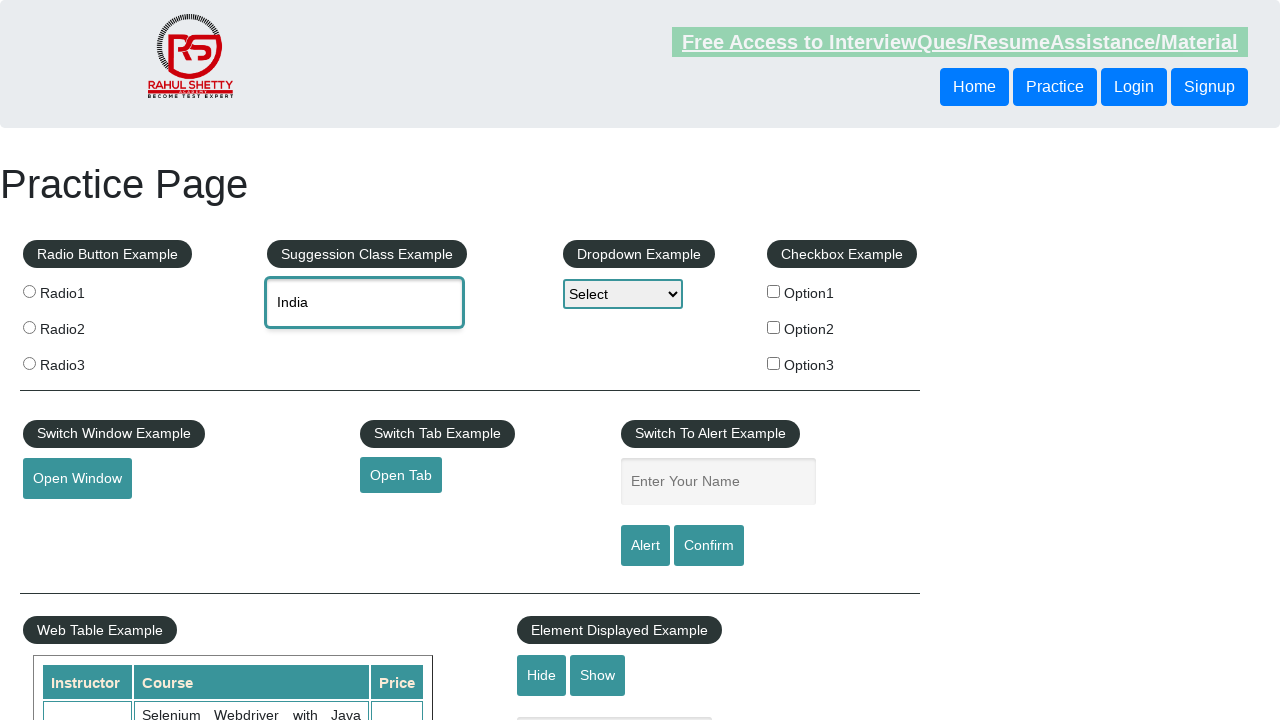

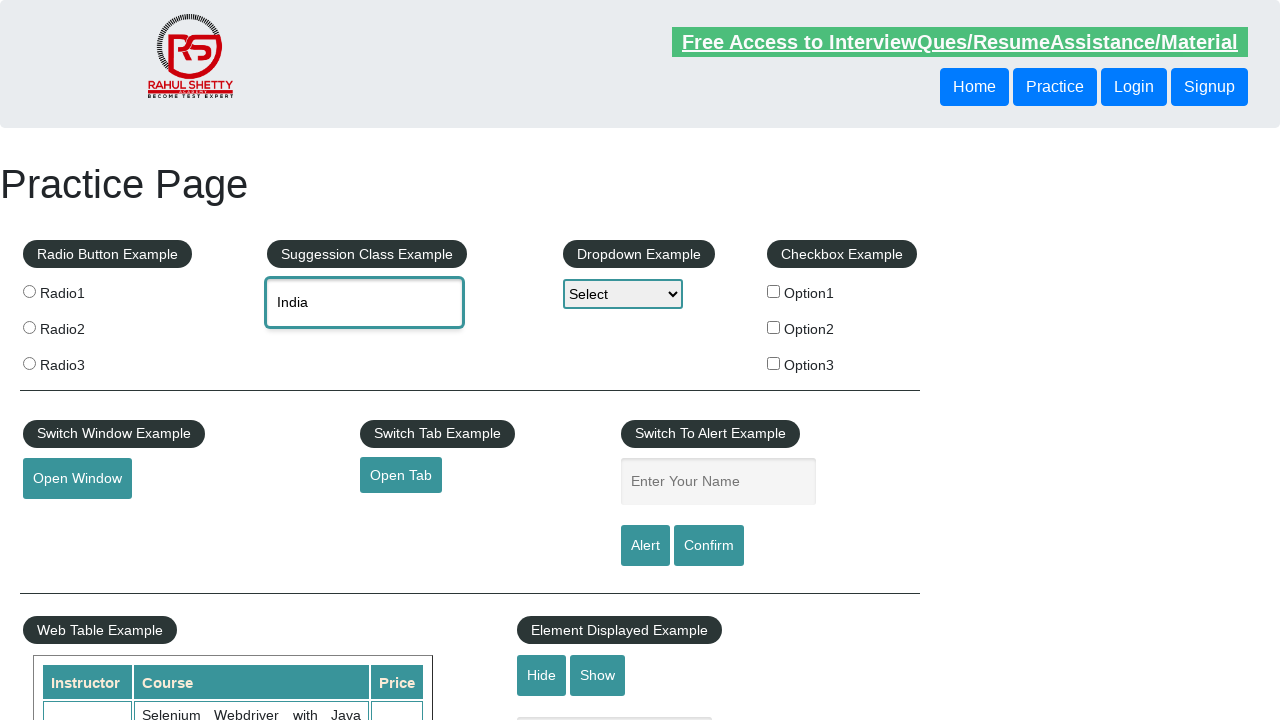